Tests double-click functionality by navigating to a demo page, double-clicking on a link element, and verifying the alert message that appears

Starting URL: http://automationbykrishna.com/

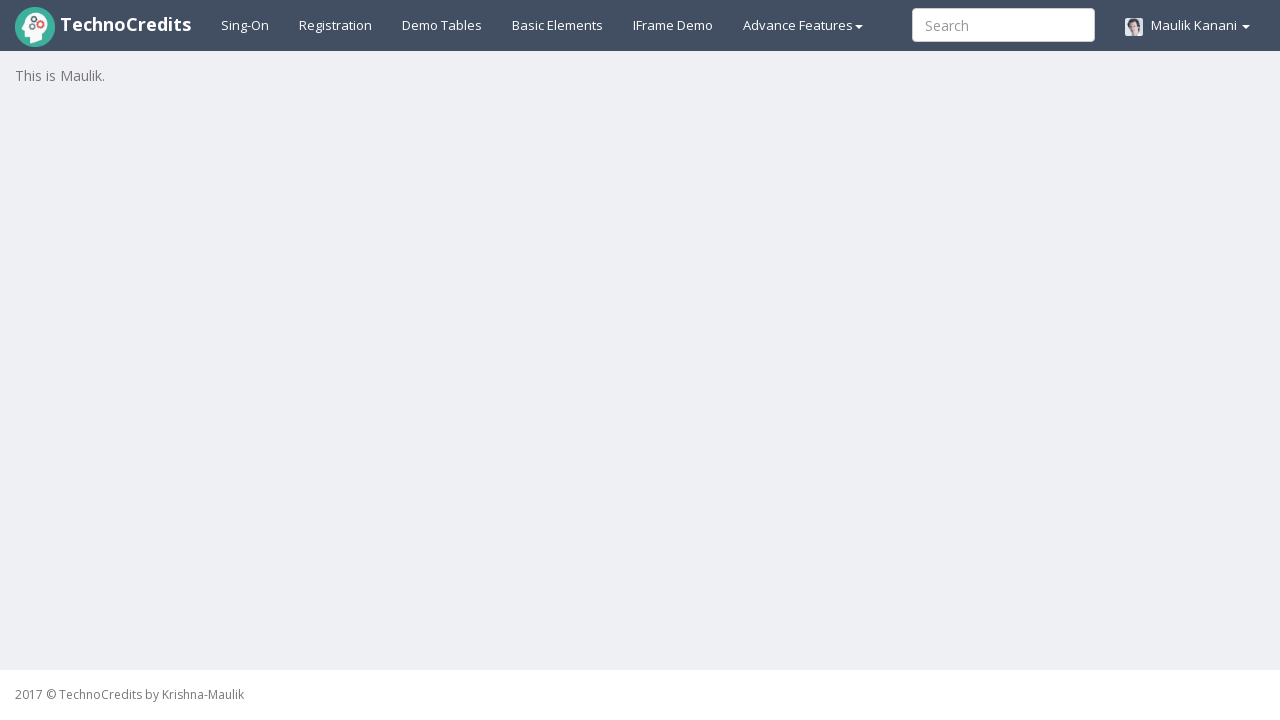

Clicked on basic elements section at (558, 25) on #basicelements
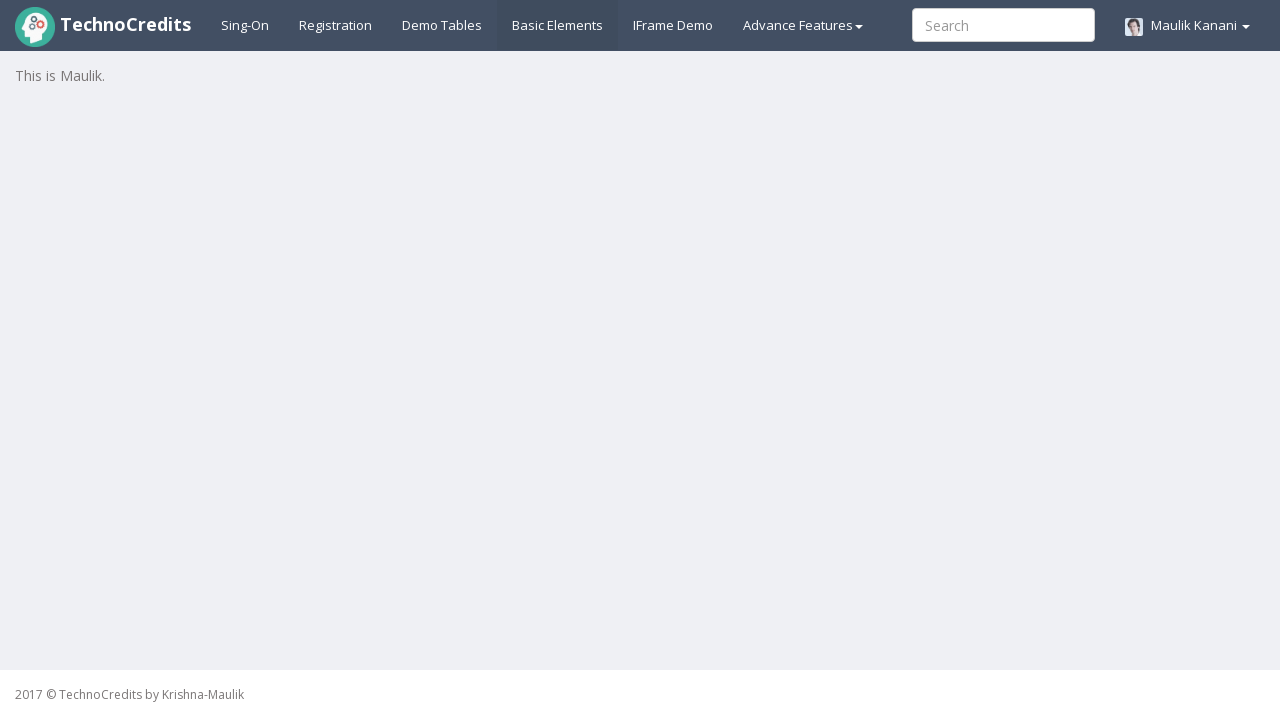

Double-click link element appeared on page
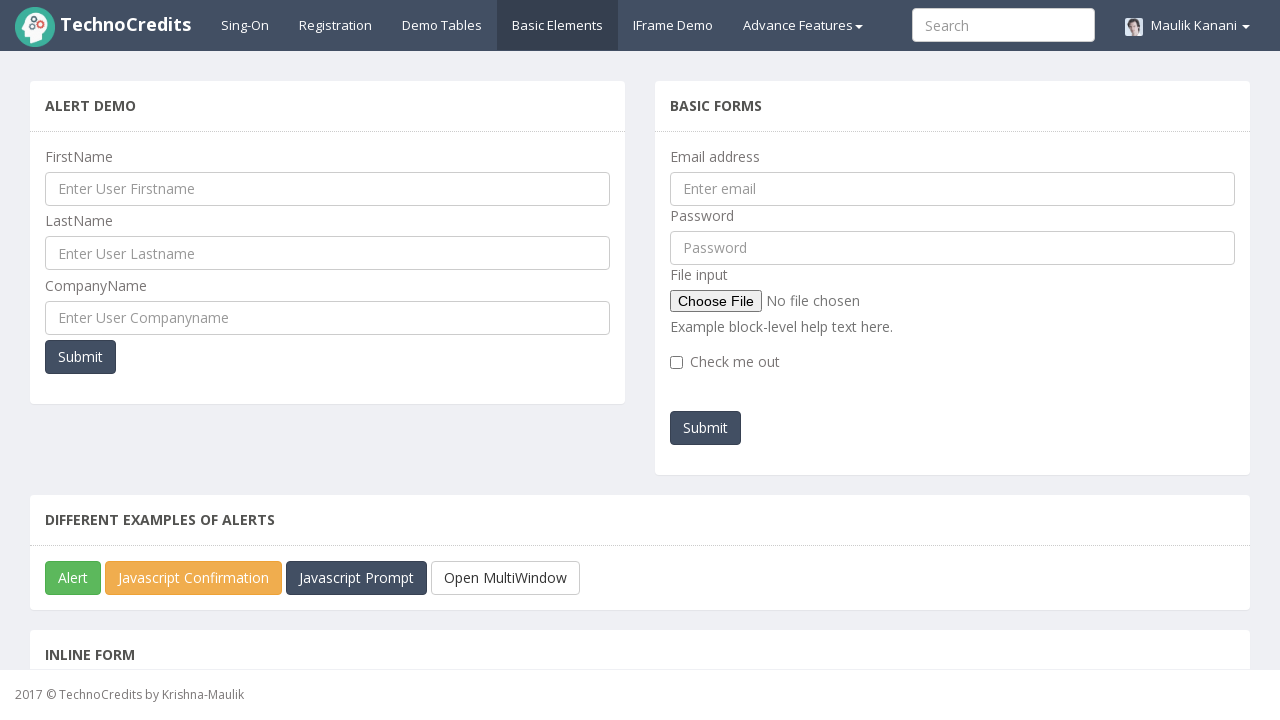

Located the double-click link element
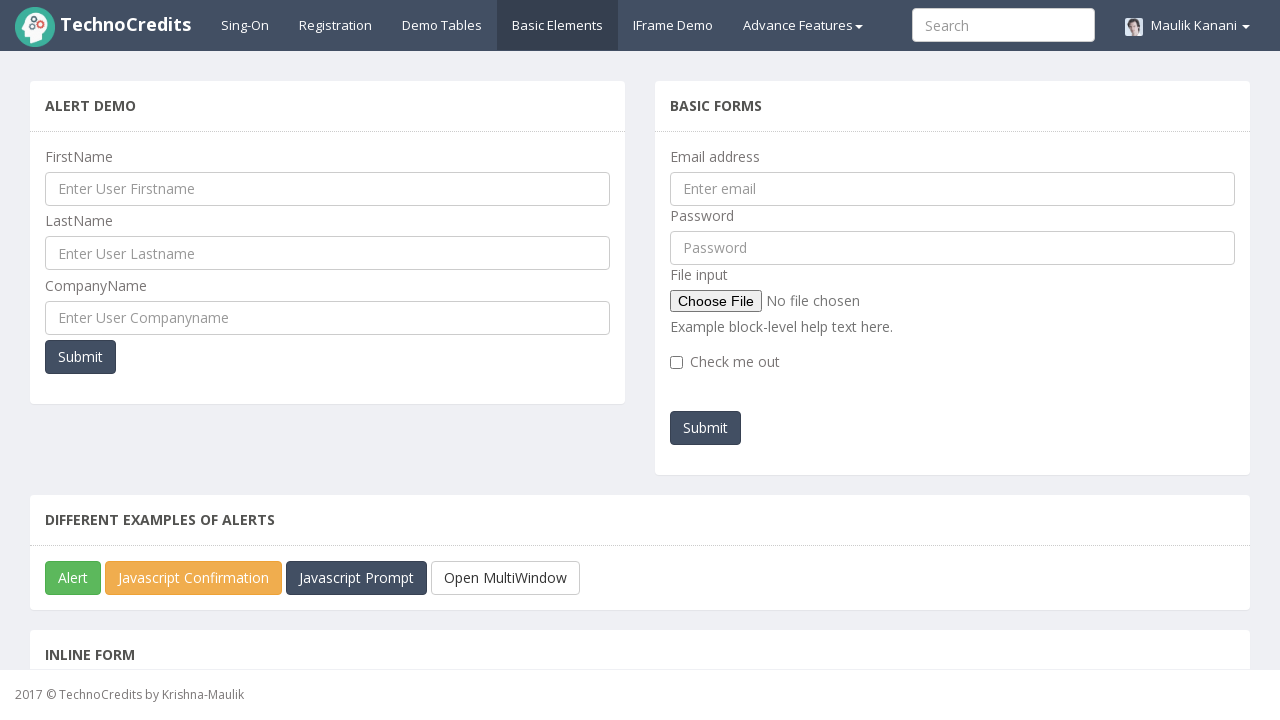

Scrolled double-click link into view
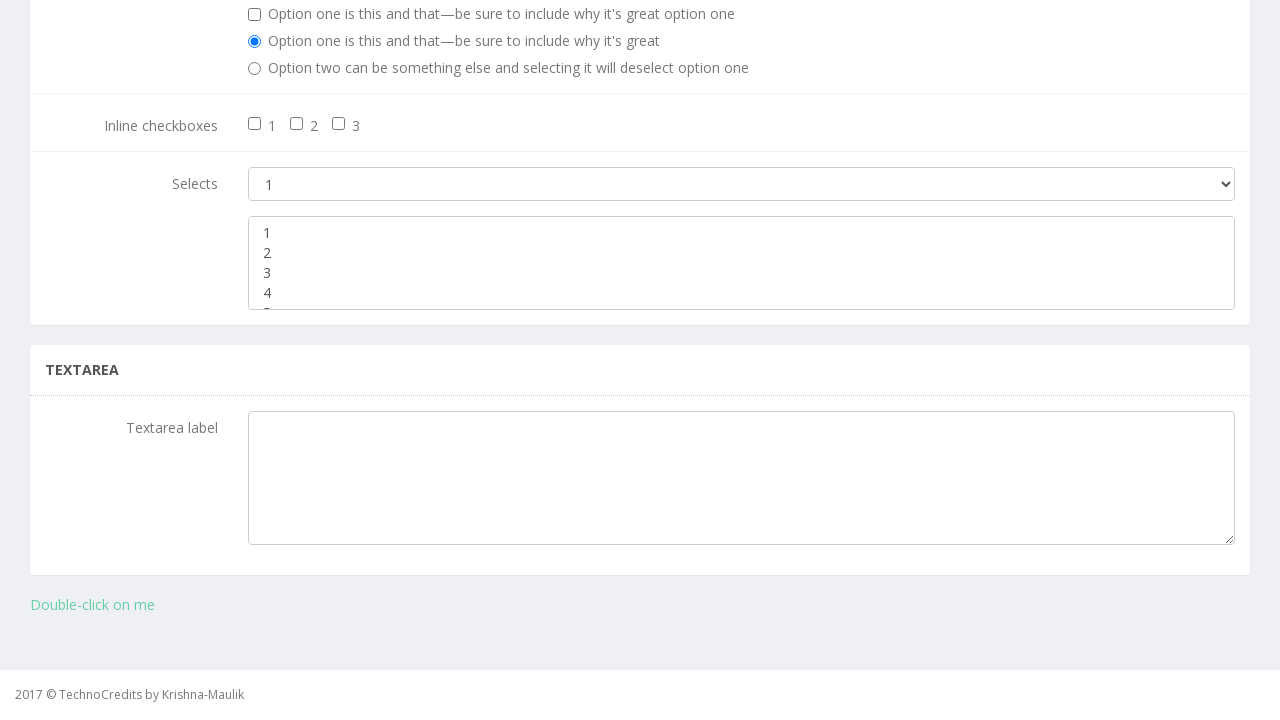

Double-clicked on the link element at (92, 605) on xpath=//a[text()='Double-click on me']
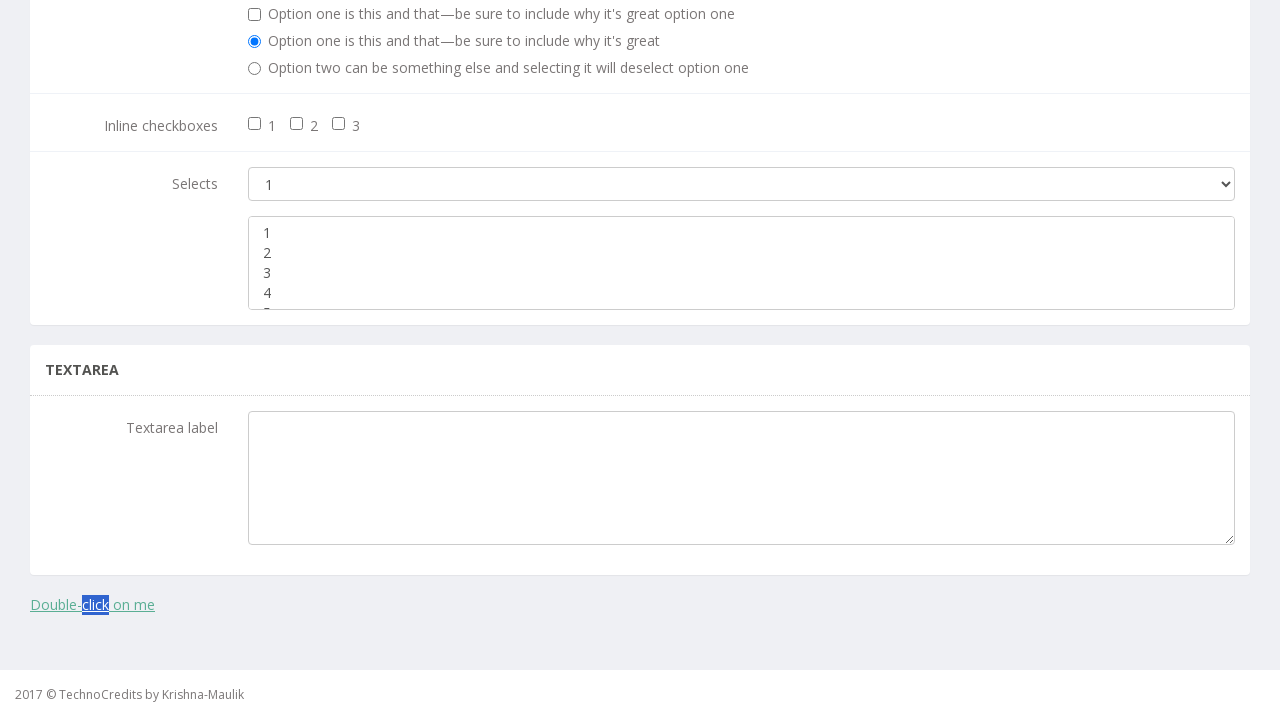

Alert dialog handler registered and accepted
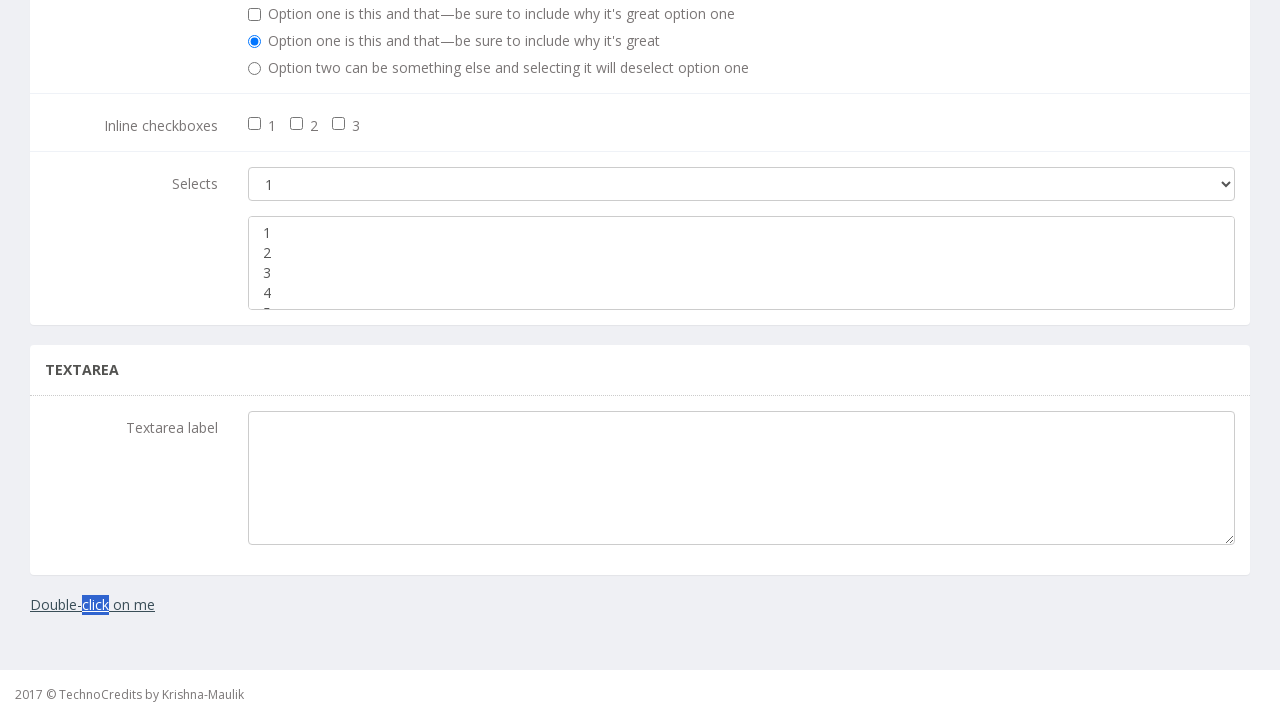

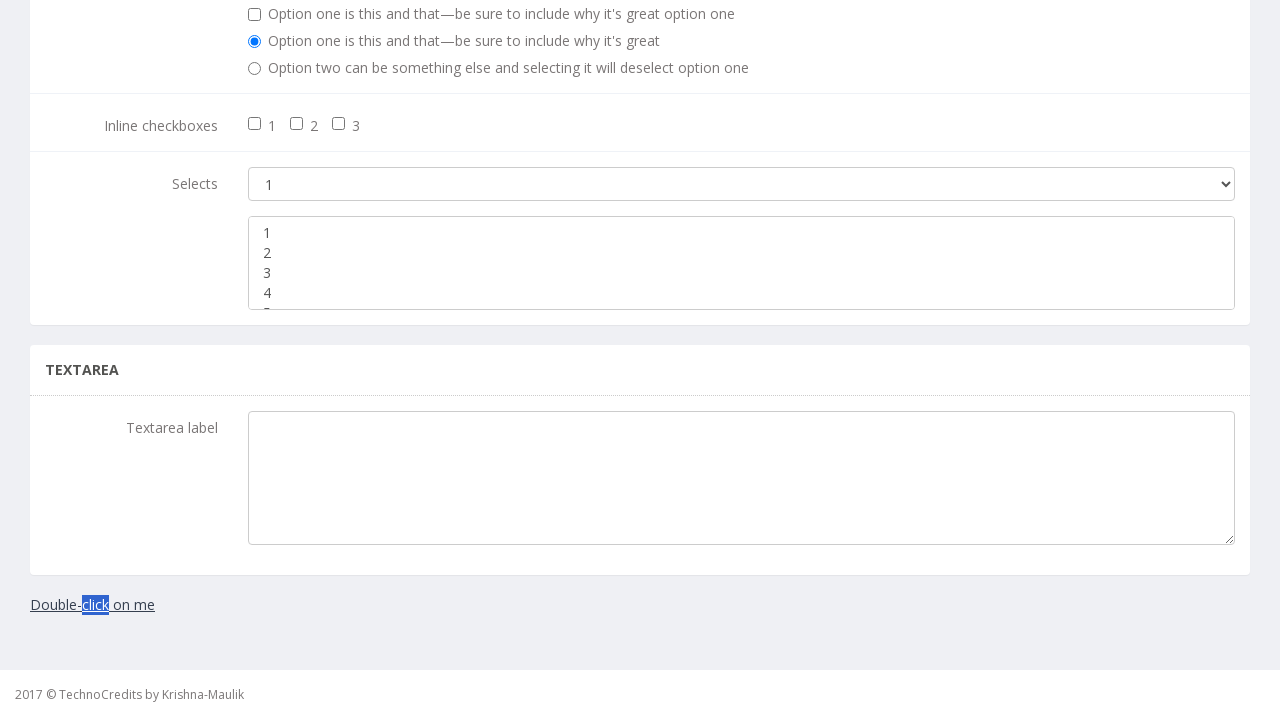